Tests handling a confirmation alert by clicking a button and accepting the confirmation dialog

Starting URL: https://demoqa.com/alerts

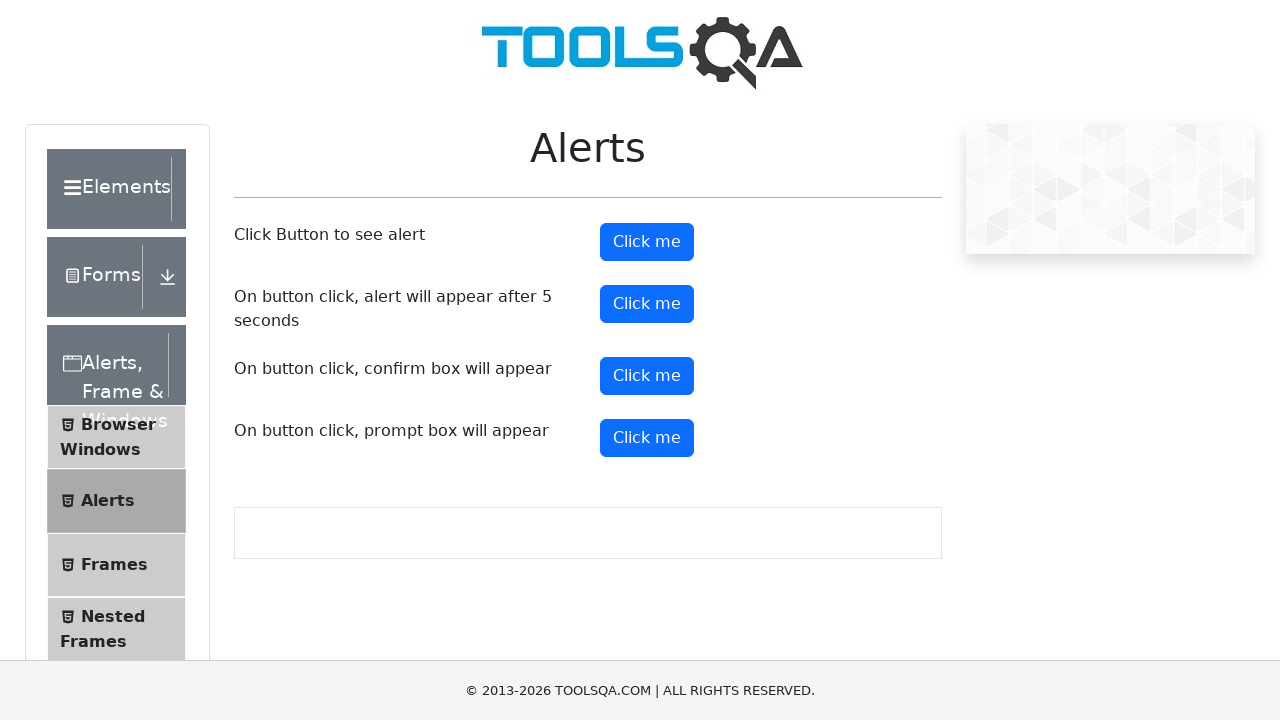

Set up dialog handler to automatically accept confirmation dialogs
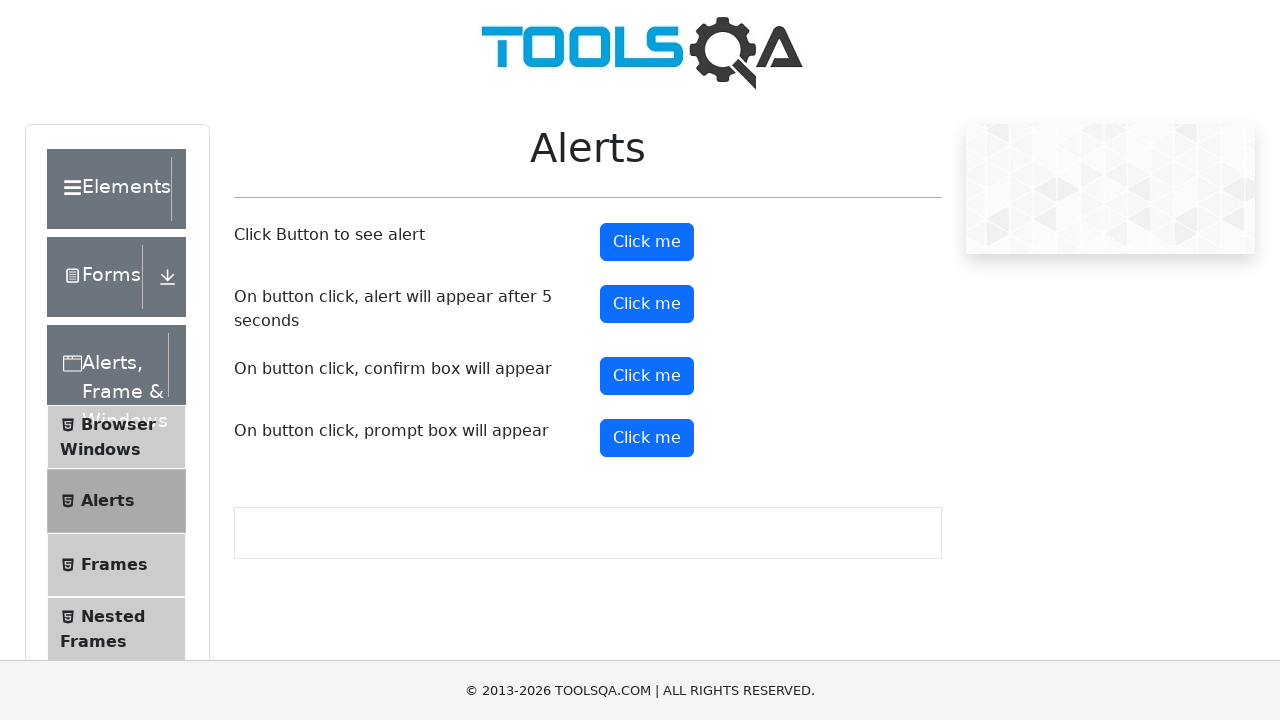

Clicked the confirm button to trigger confirmation alert at (647, 376) on button#confirmButton
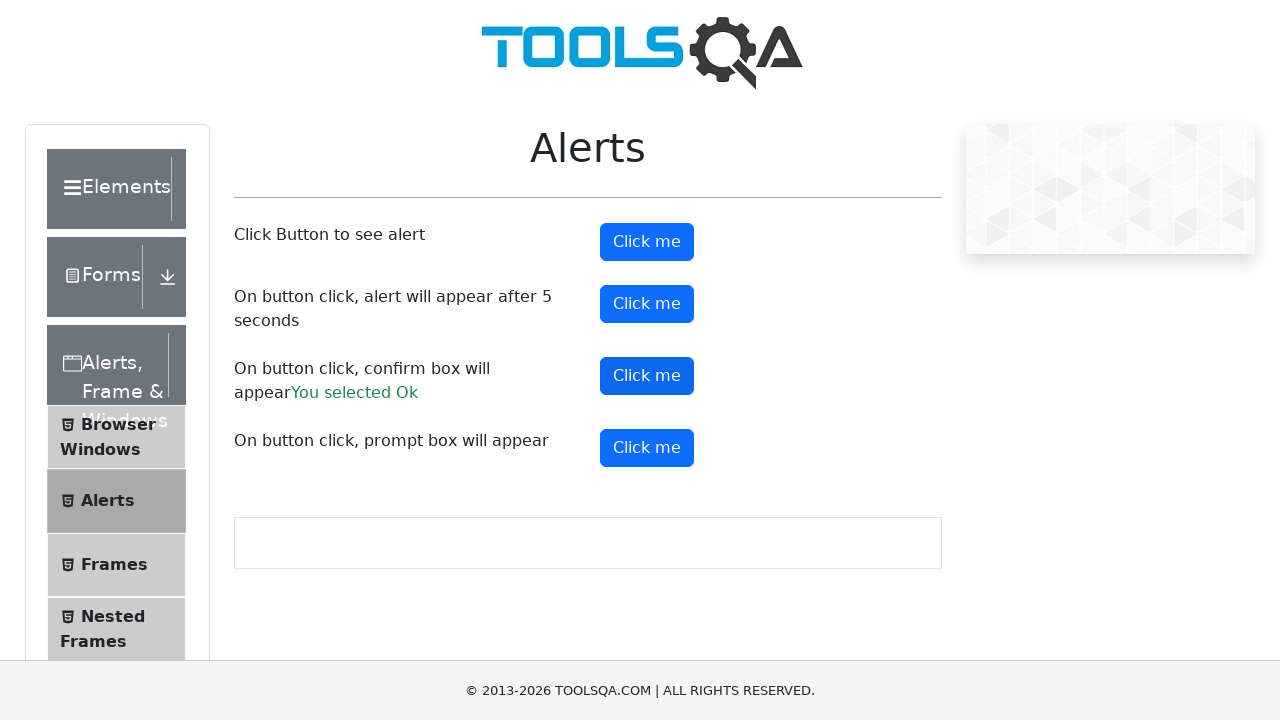

Confirmation result appeared after accepting the dialog
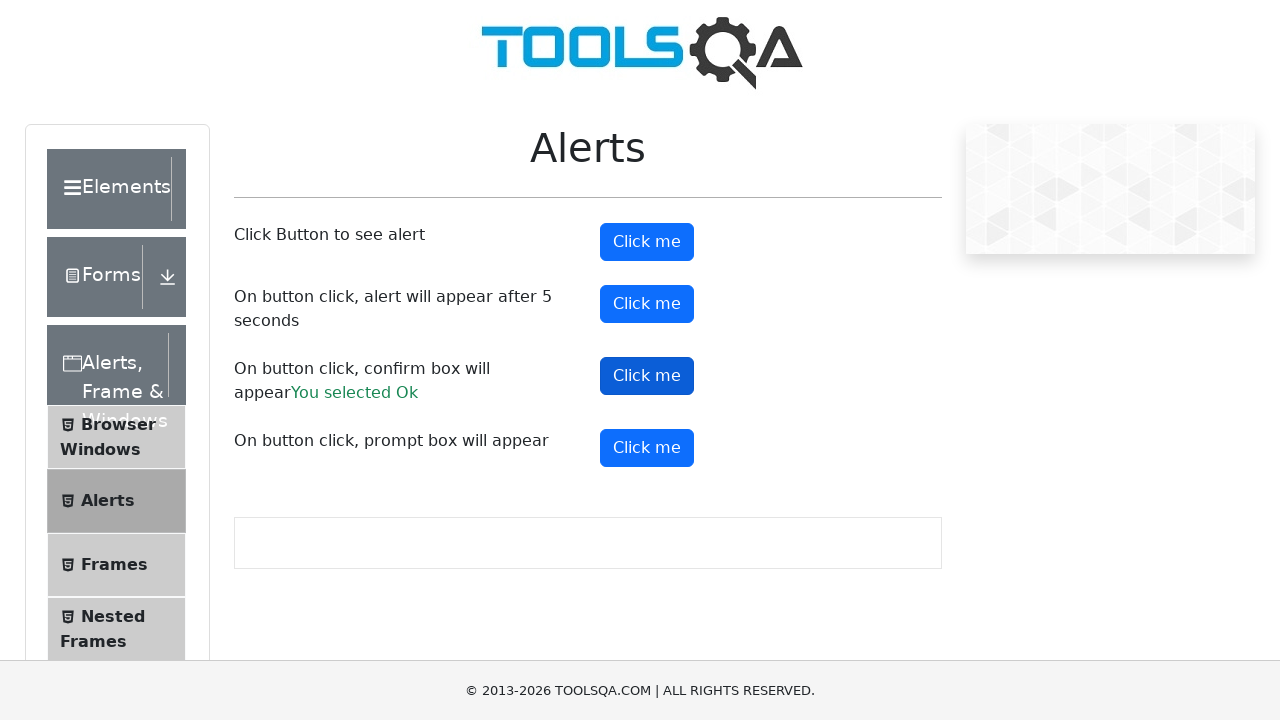

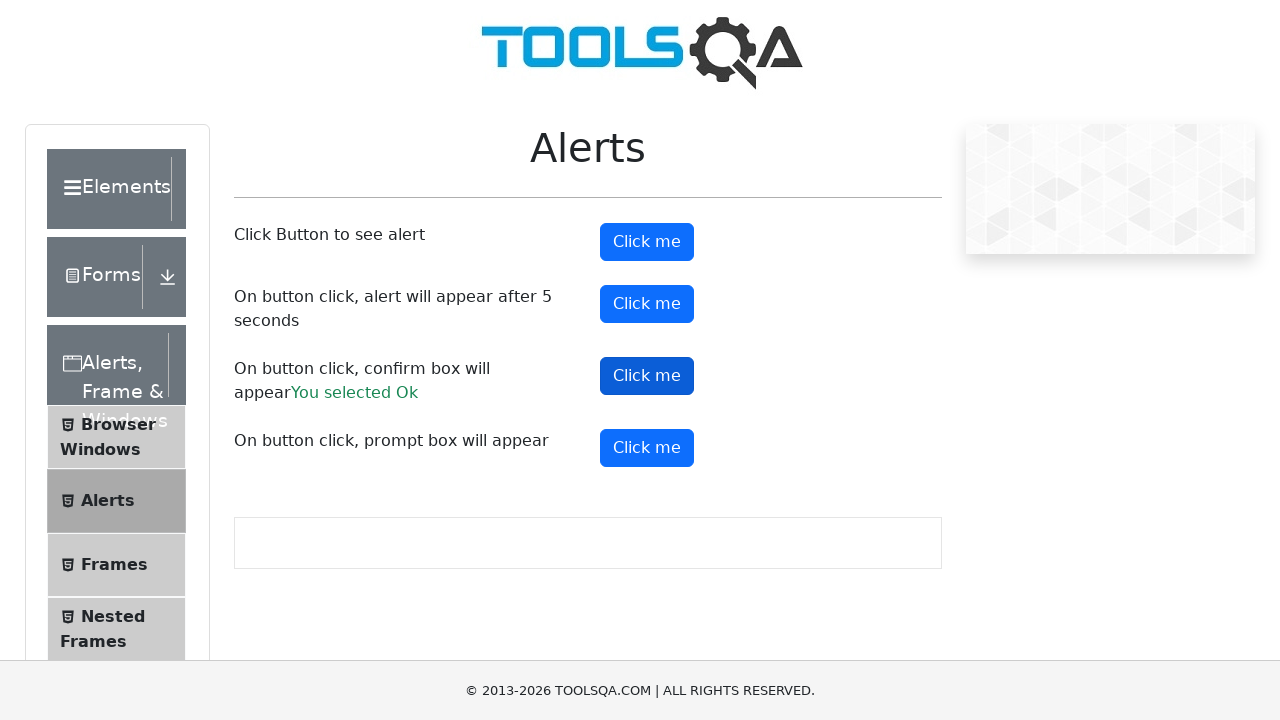